Tests form validation by filling out various input fields, leaving zip code empty, and submitting the form to verify field validation states

Starting URL: https://bonigarcia.dev/selenium-webdriver-java/data-types.html

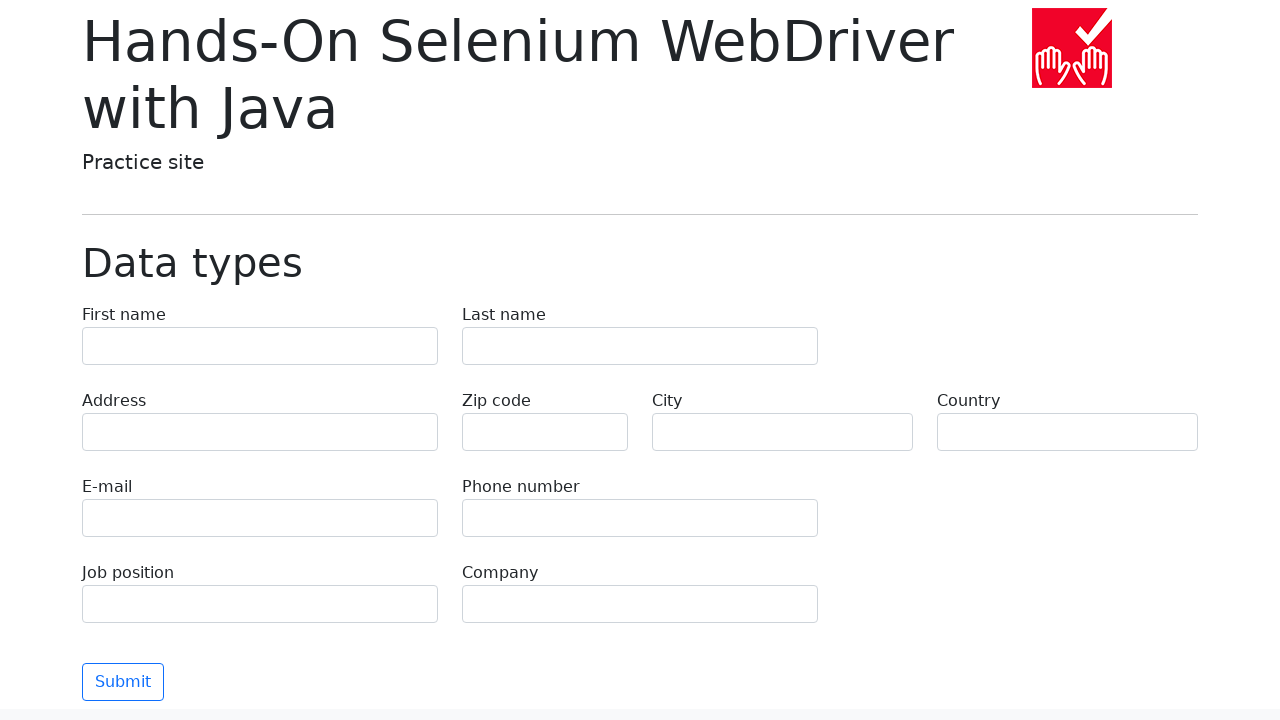

Filled first name field with 'Иван' on [name="first-name"]
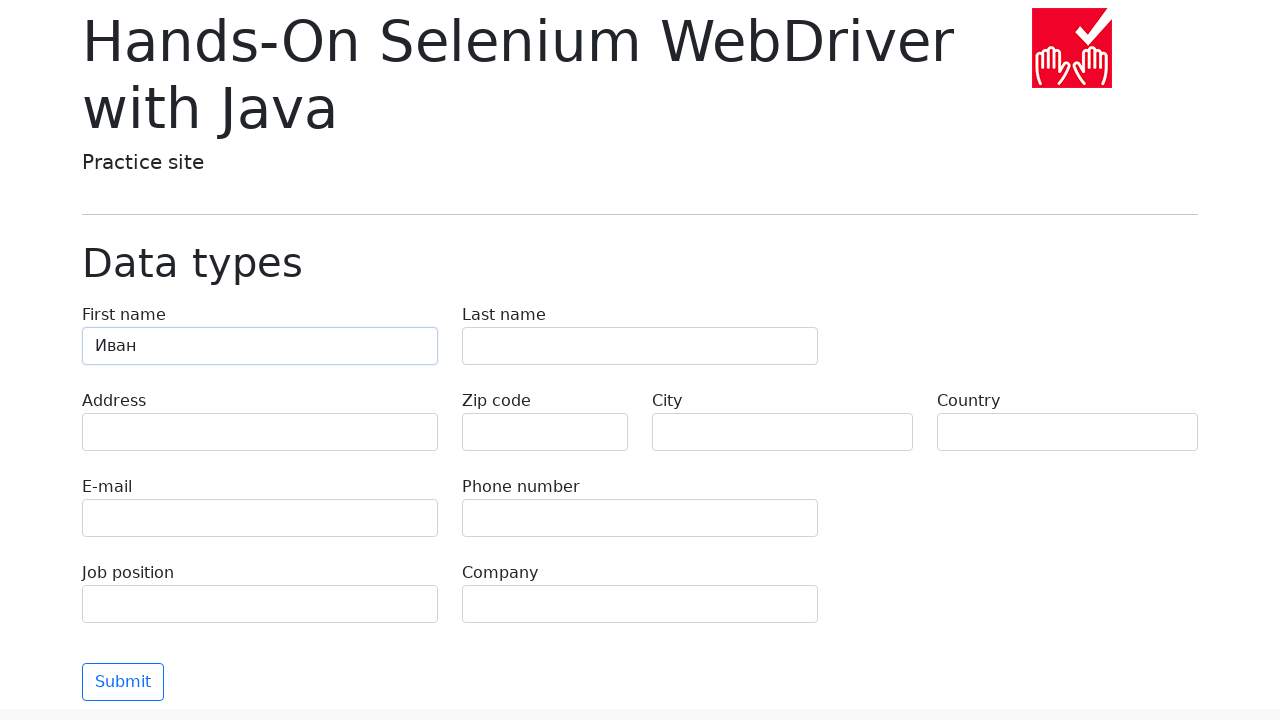

Filled last name field with 'Петров' on [name="last-name"]
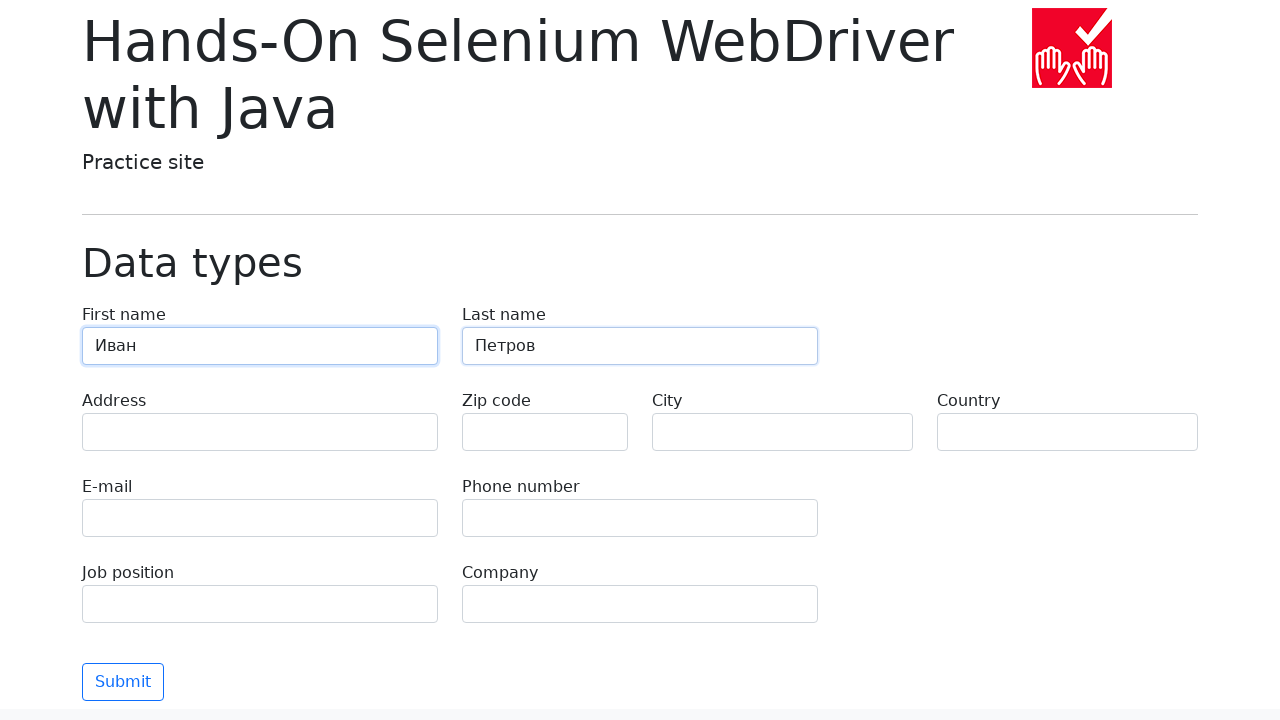

Filled address field with 'Ленина, 55-3' on [name="address"]
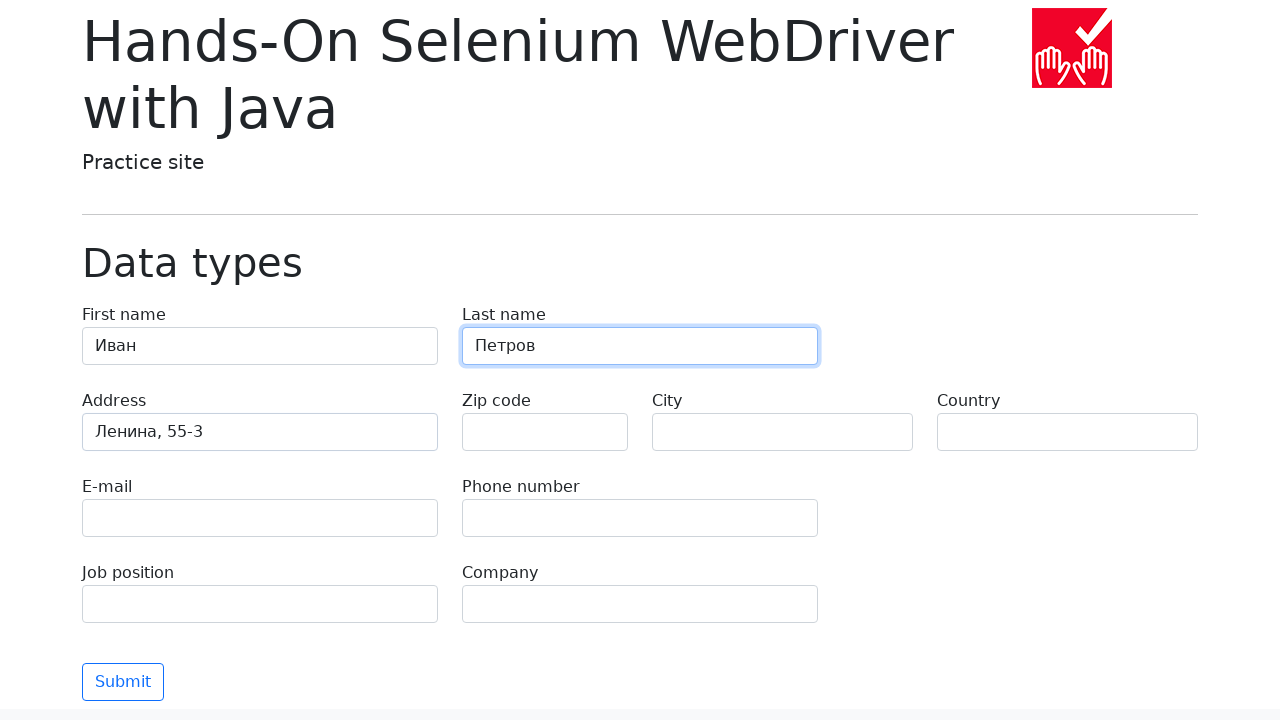

Filled email field with 'test@skypro.com' on [name="e-mail"]
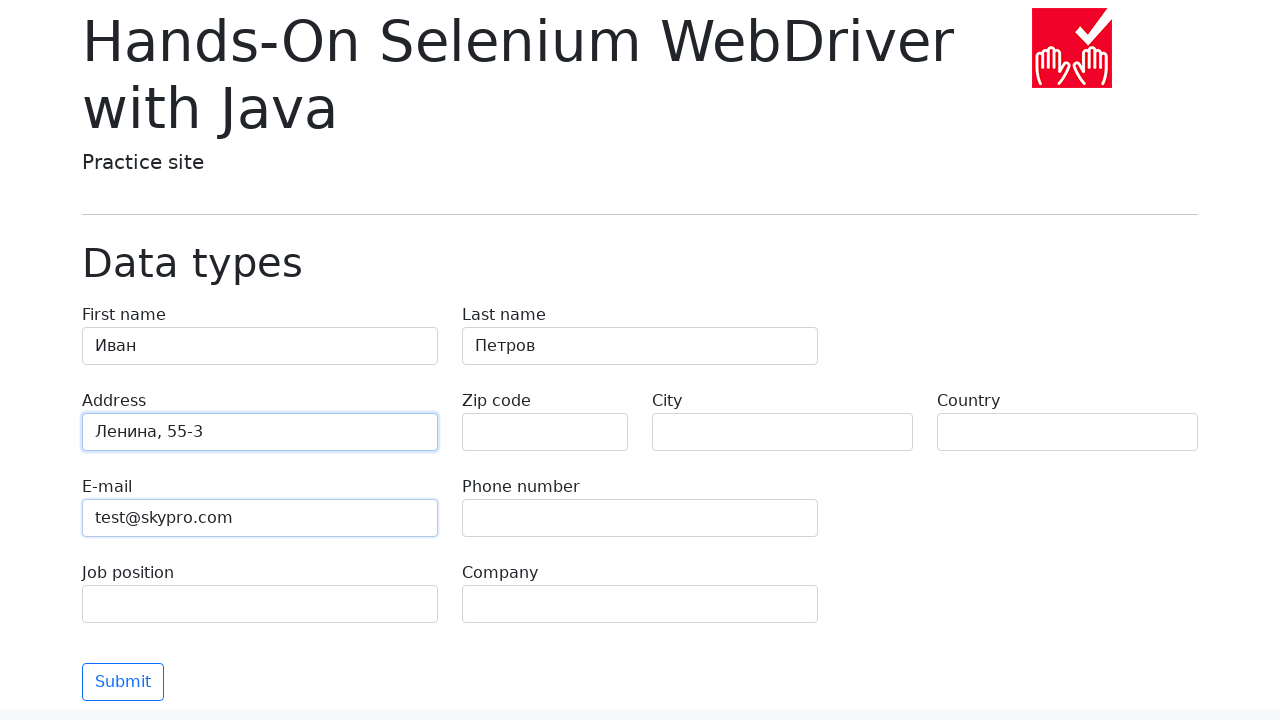

Filled phone field with '+7985899998787' on [name="phone"]
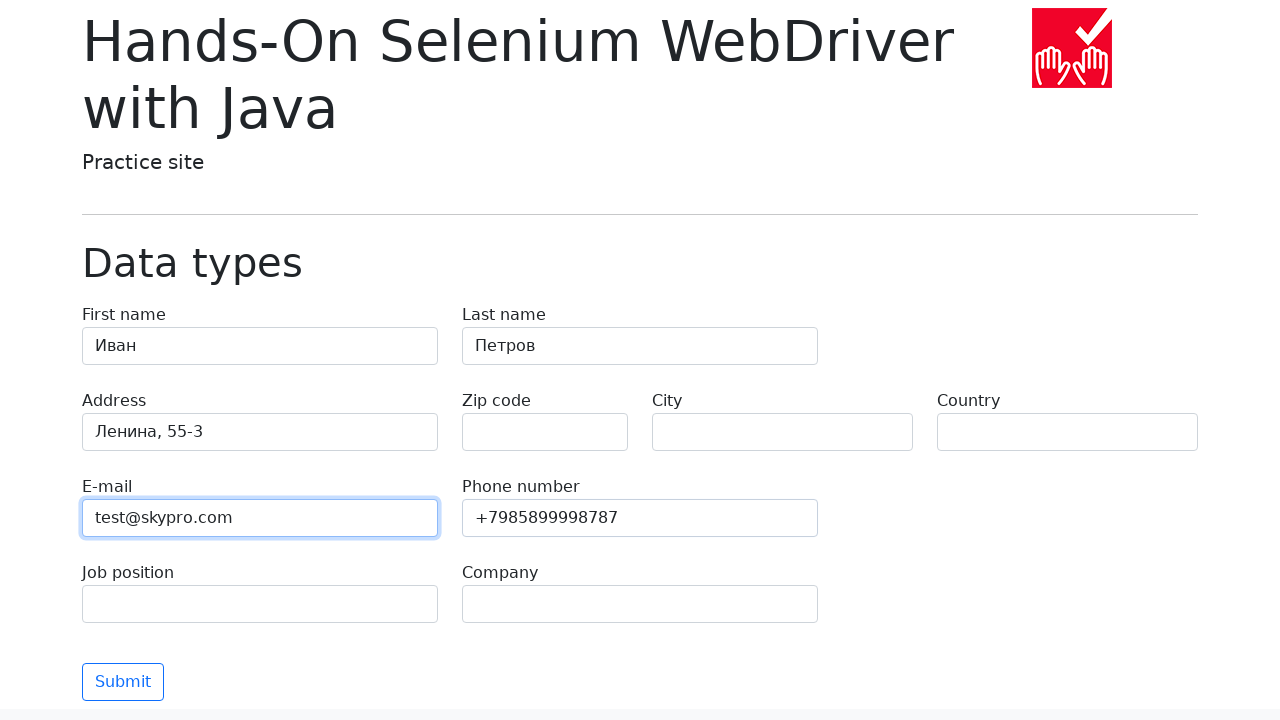

Left zip code field empty on [name="zip-code"]
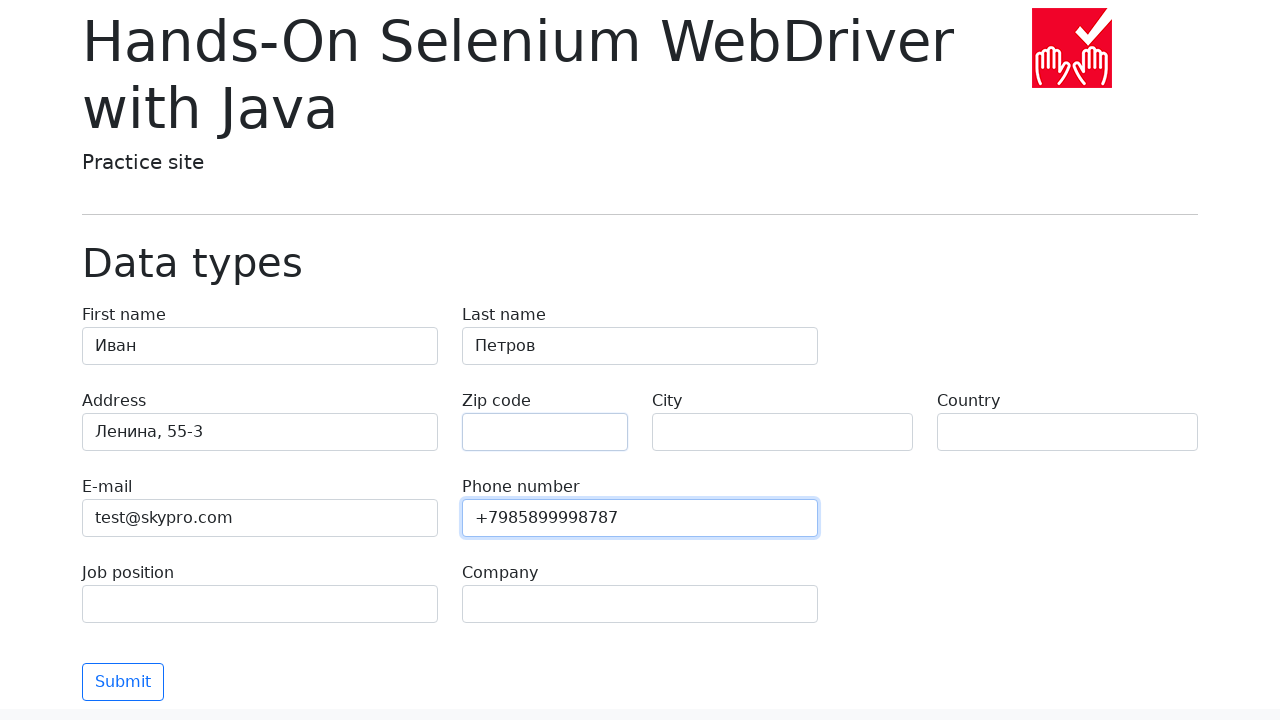

Filled city field with 'Москва' on [name="city"]
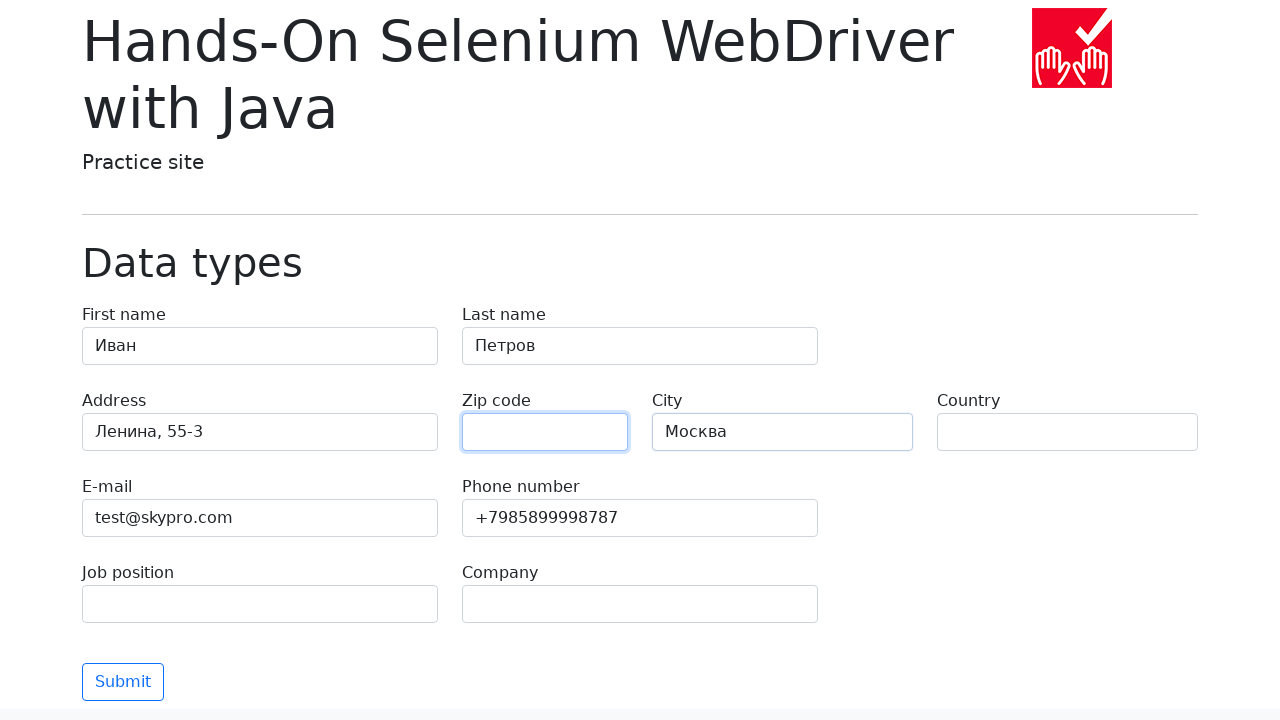

Filled country field with 'Россия' on [name="country"]
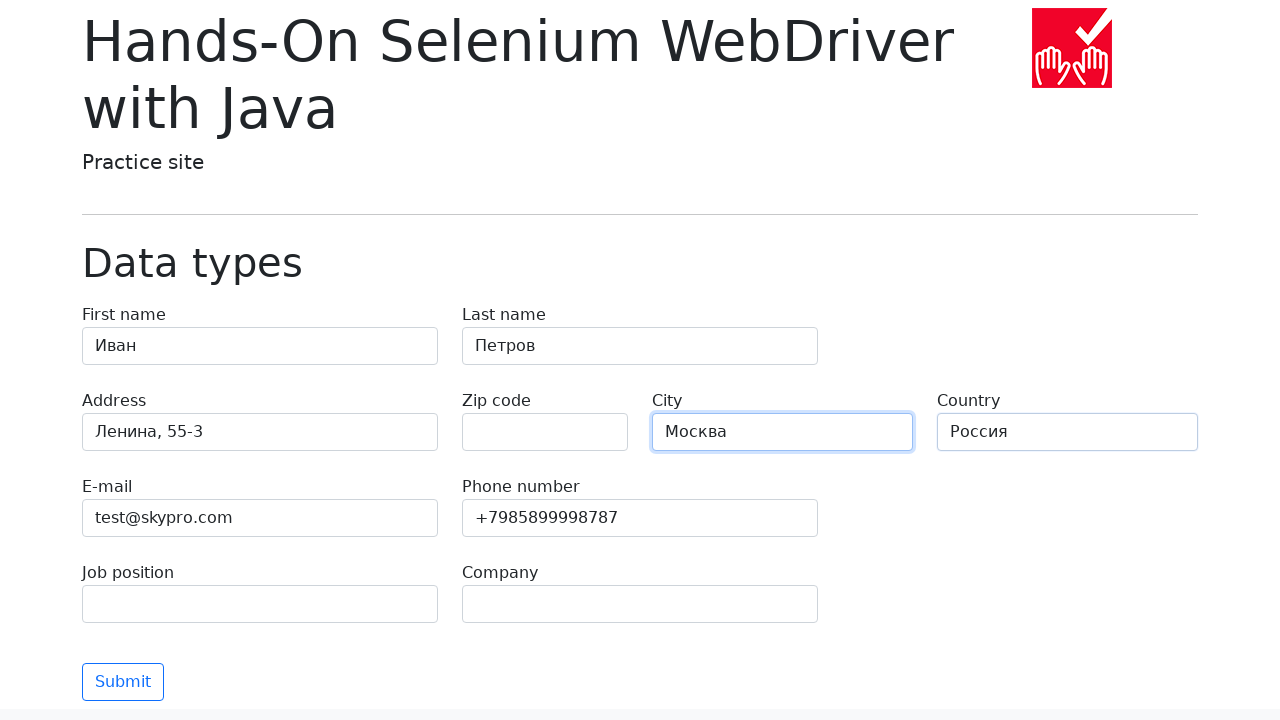

Filled job position field with 'QA' on [name="job-position"]
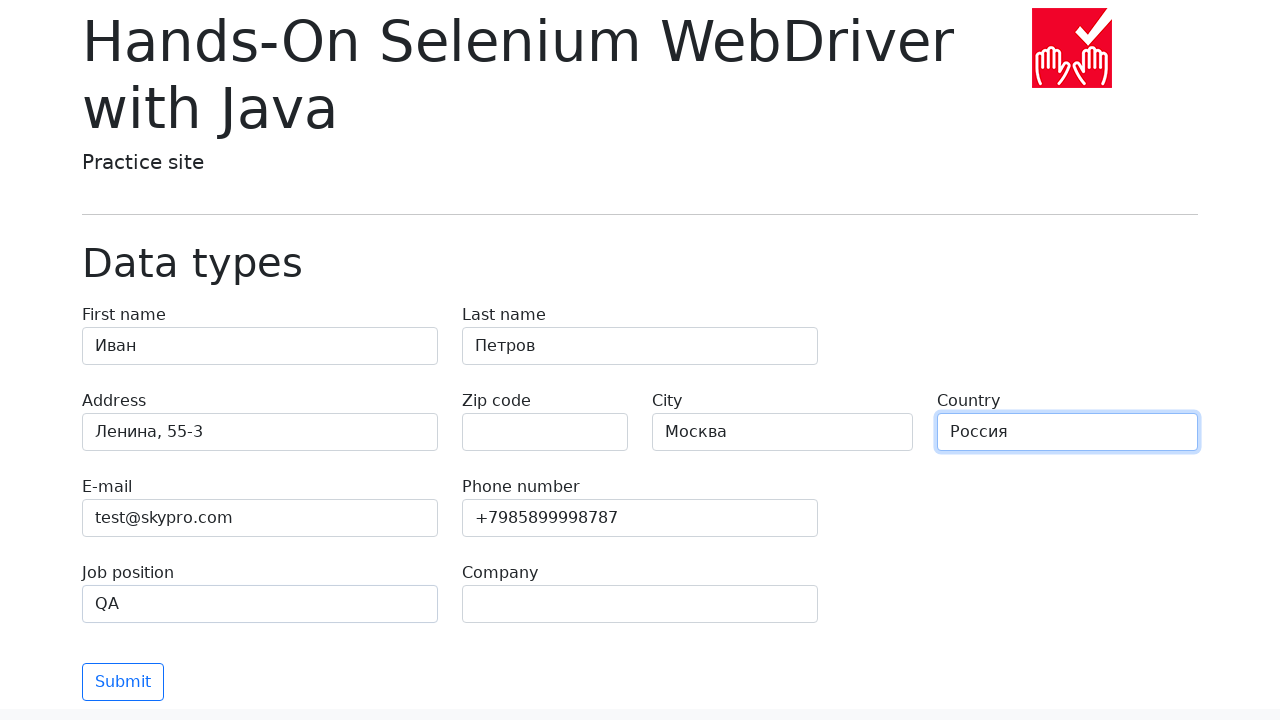

Filled company field with 'SkyPro' on [name="company"]
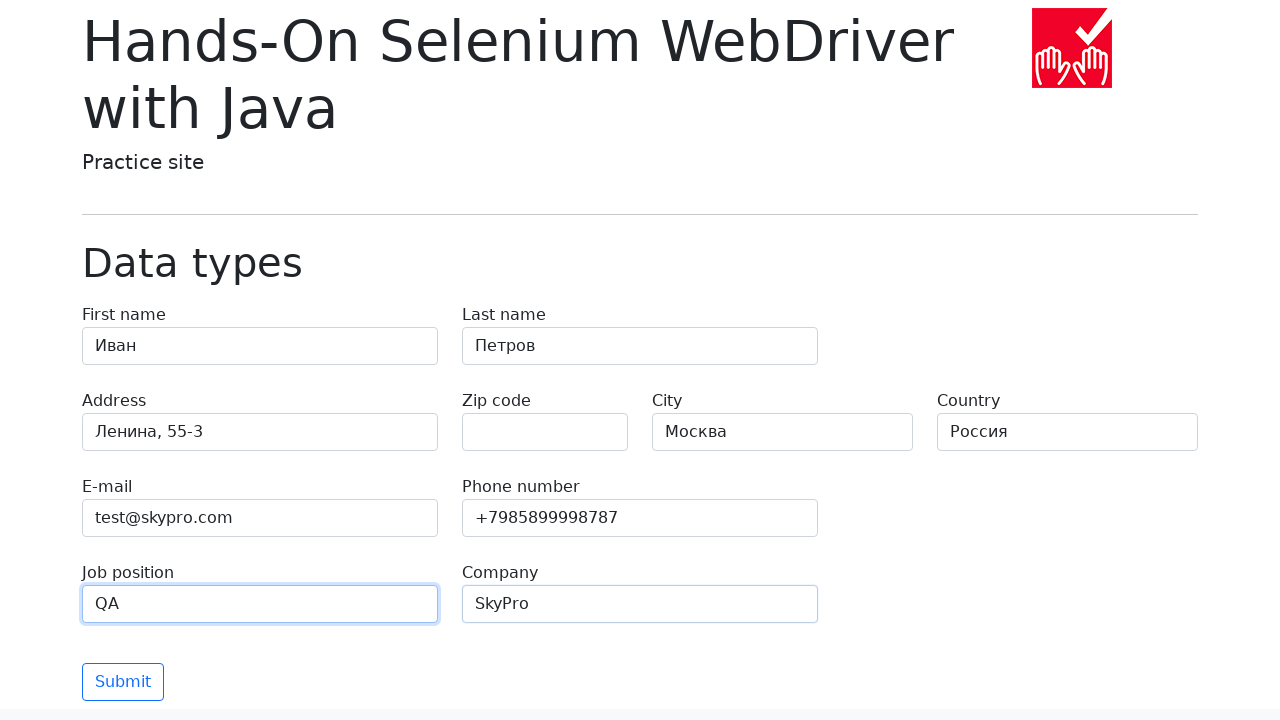

Clicked submit button to submit the form at (123, 682) on .btn-outline-primary
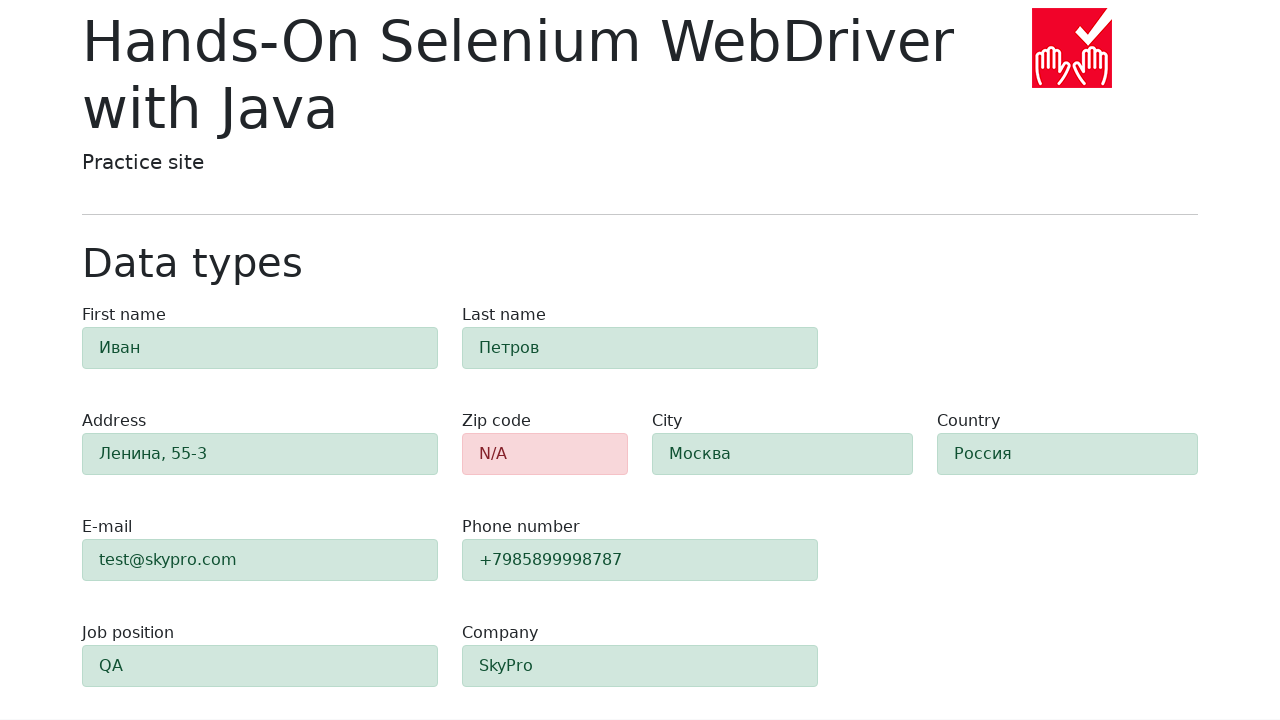

Waited 500ms for form validation to complete
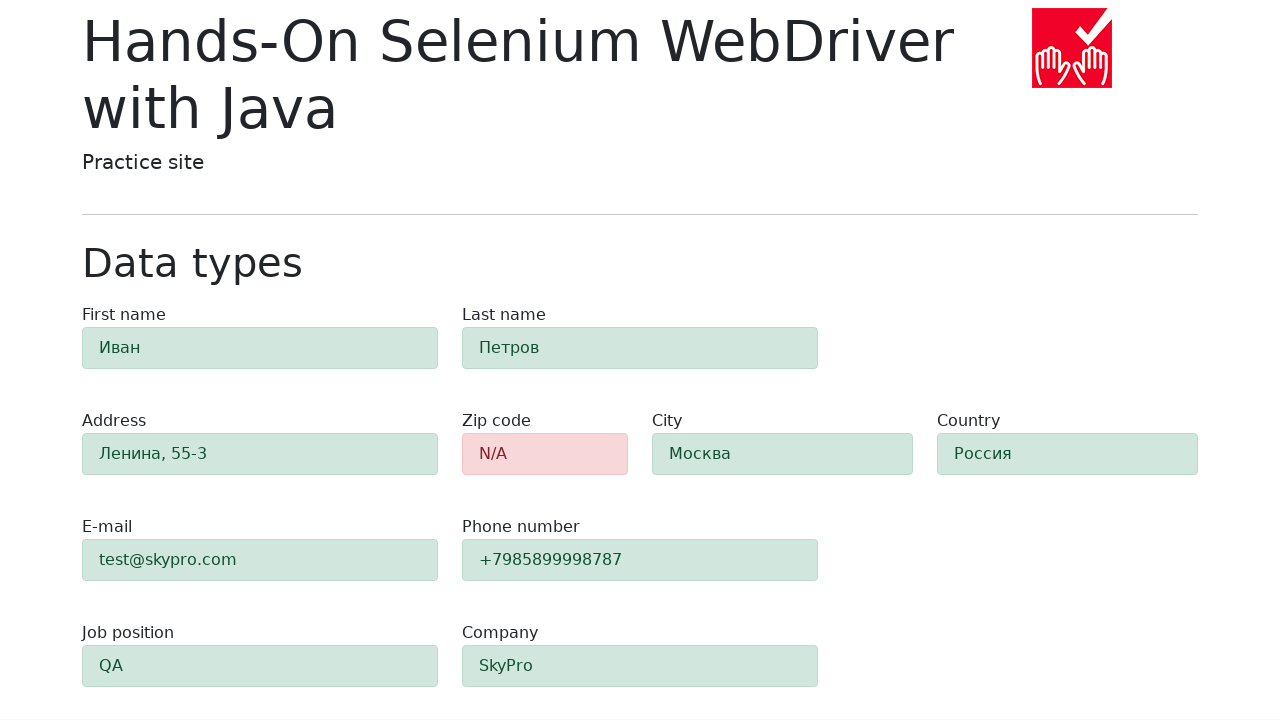

Verified zip-code field has 'danger' validation state
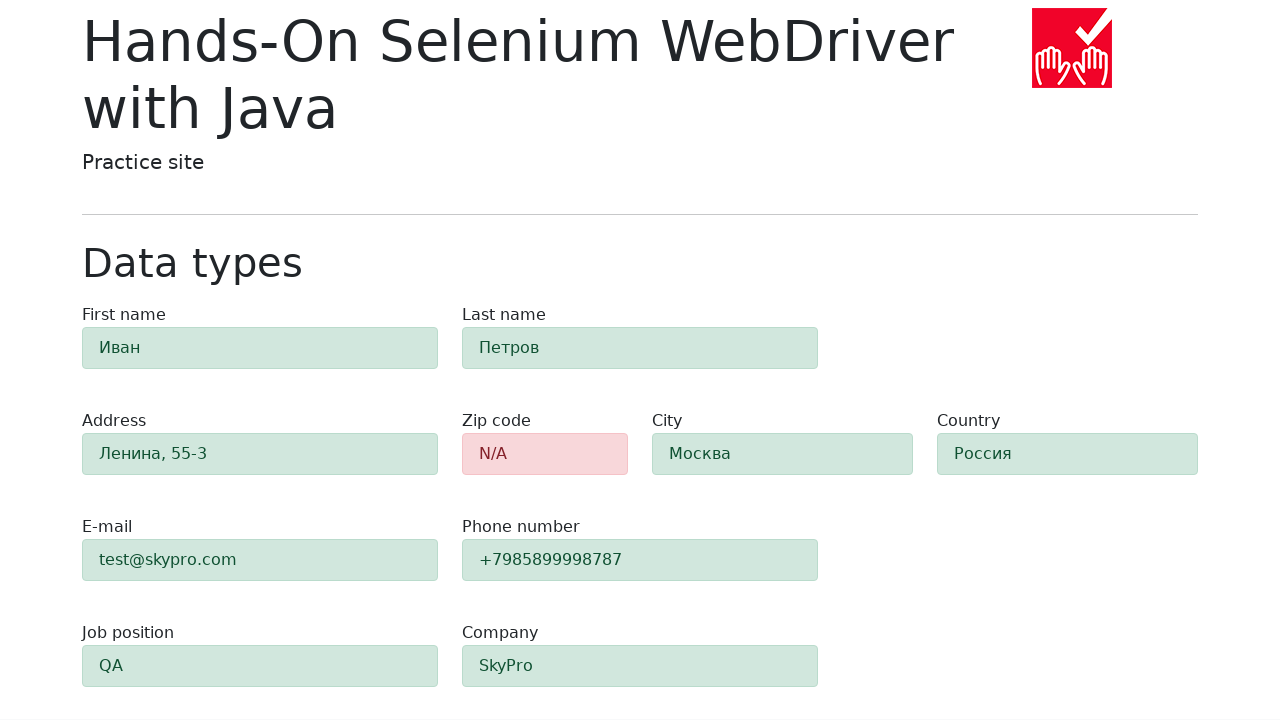

Verified first-name field has 'success' validation state
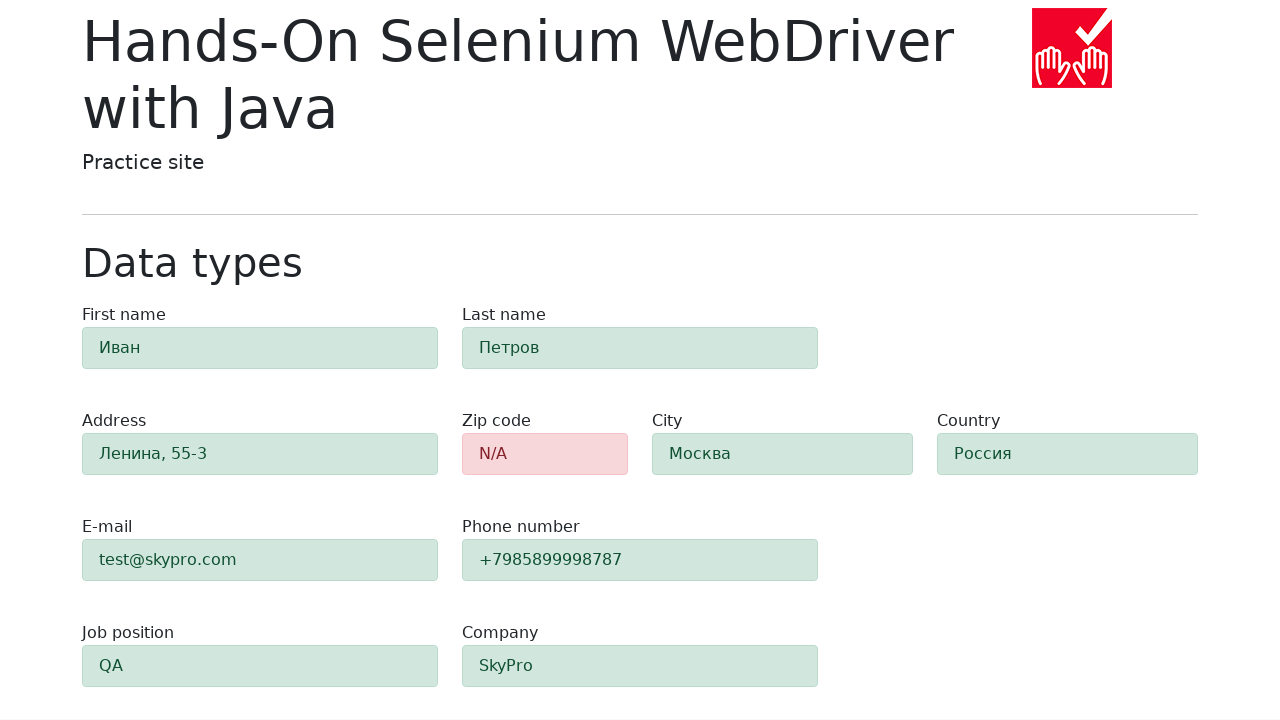

Verified last-name field has 'success' validation state
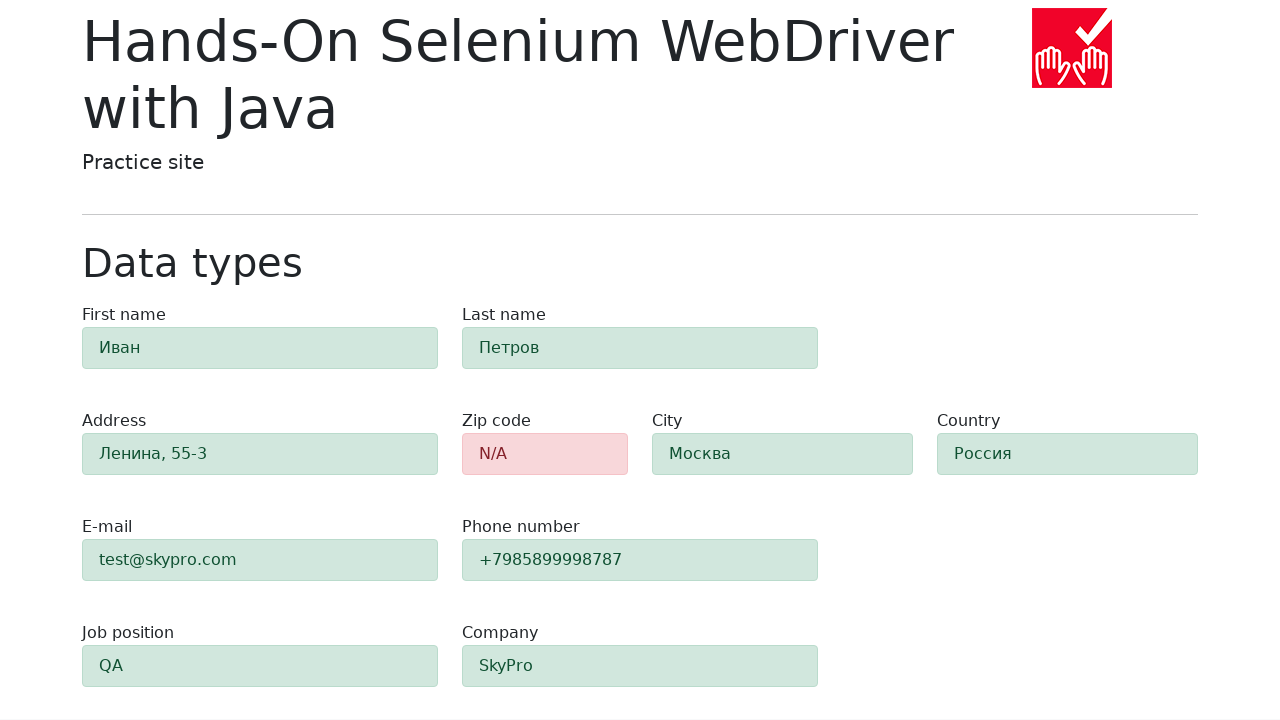

Verified address field has 'success' validation state
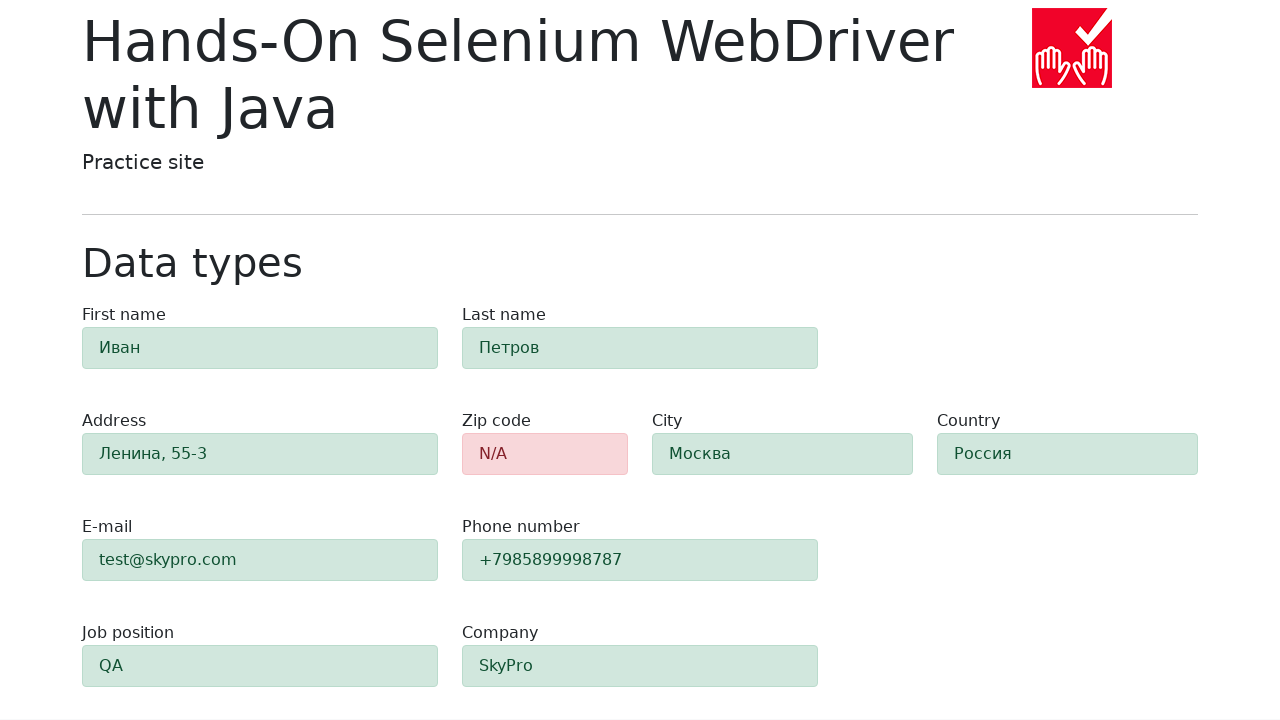

Verified e-mail field has 'success' validation state
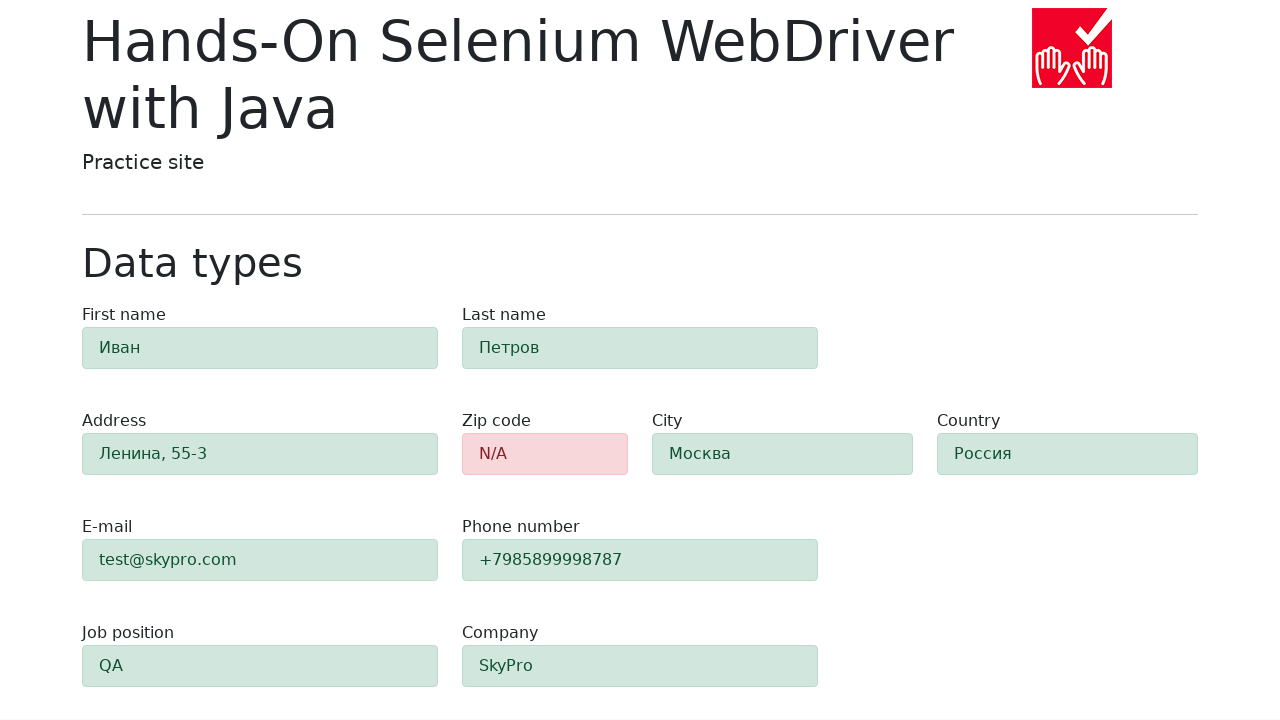

Verified phone field has 'success' validation state
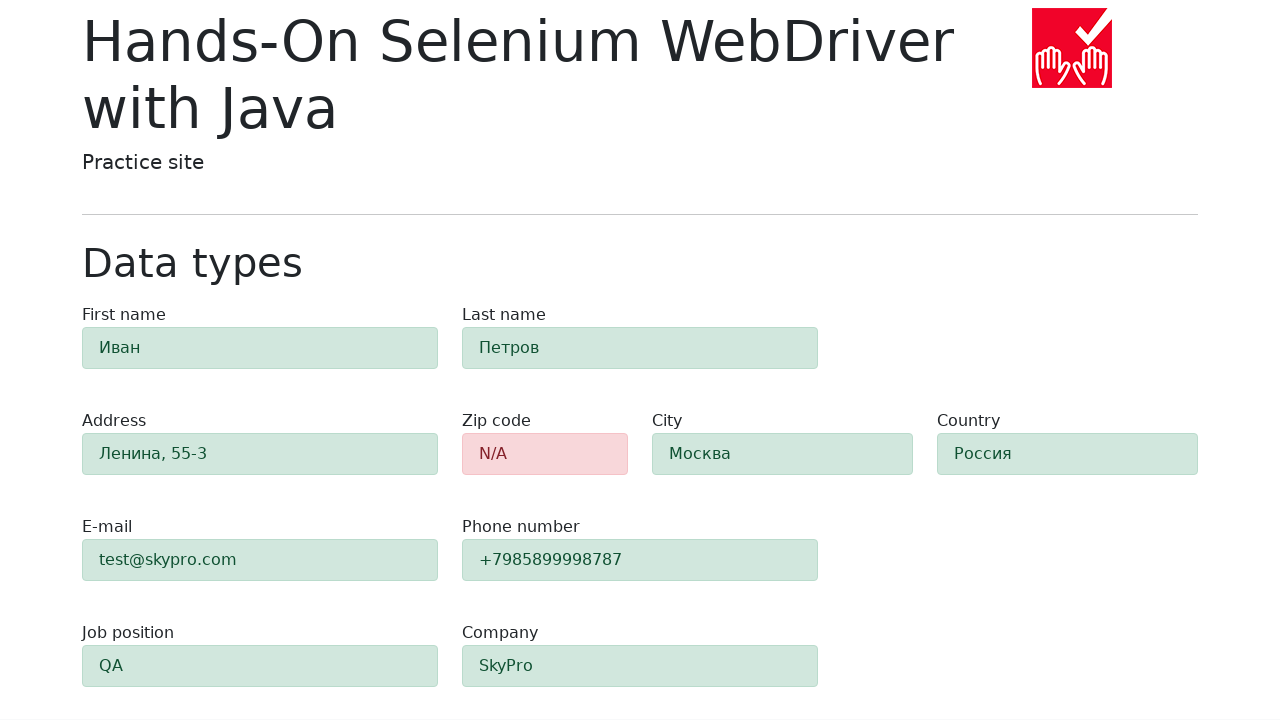

Verified city field has 'success' validation state
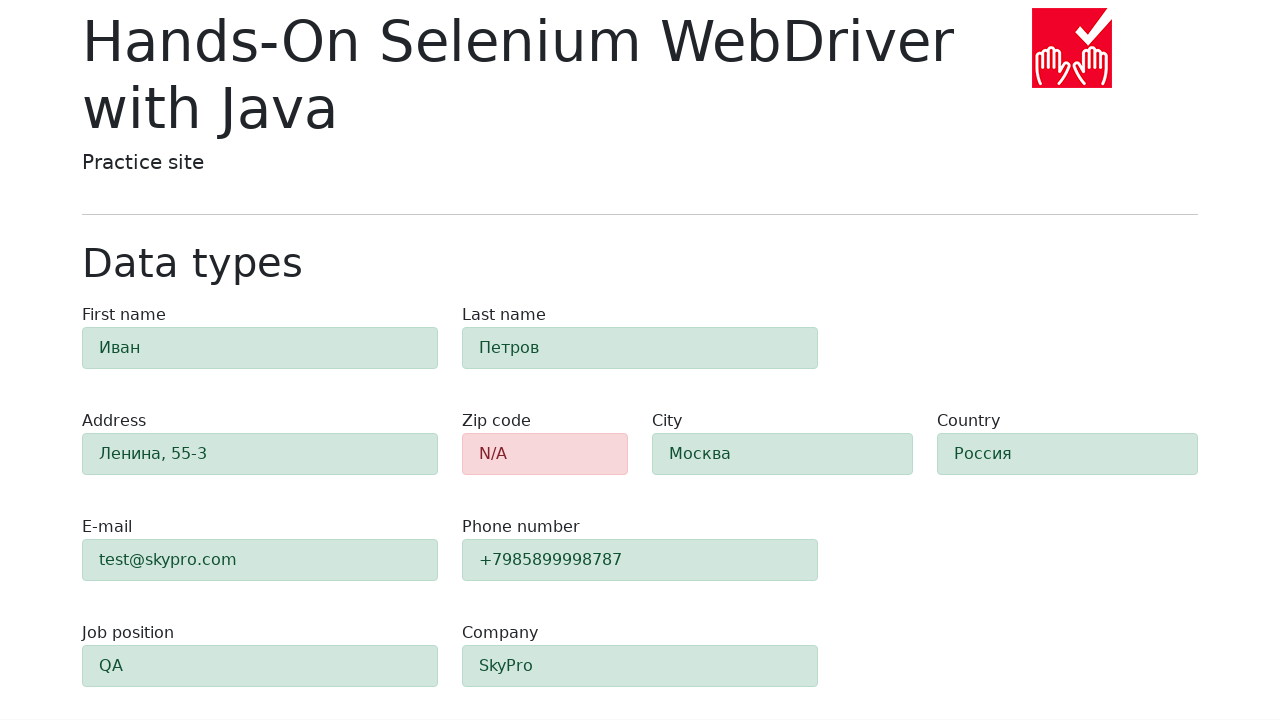

Verified country field has 'success' validation state
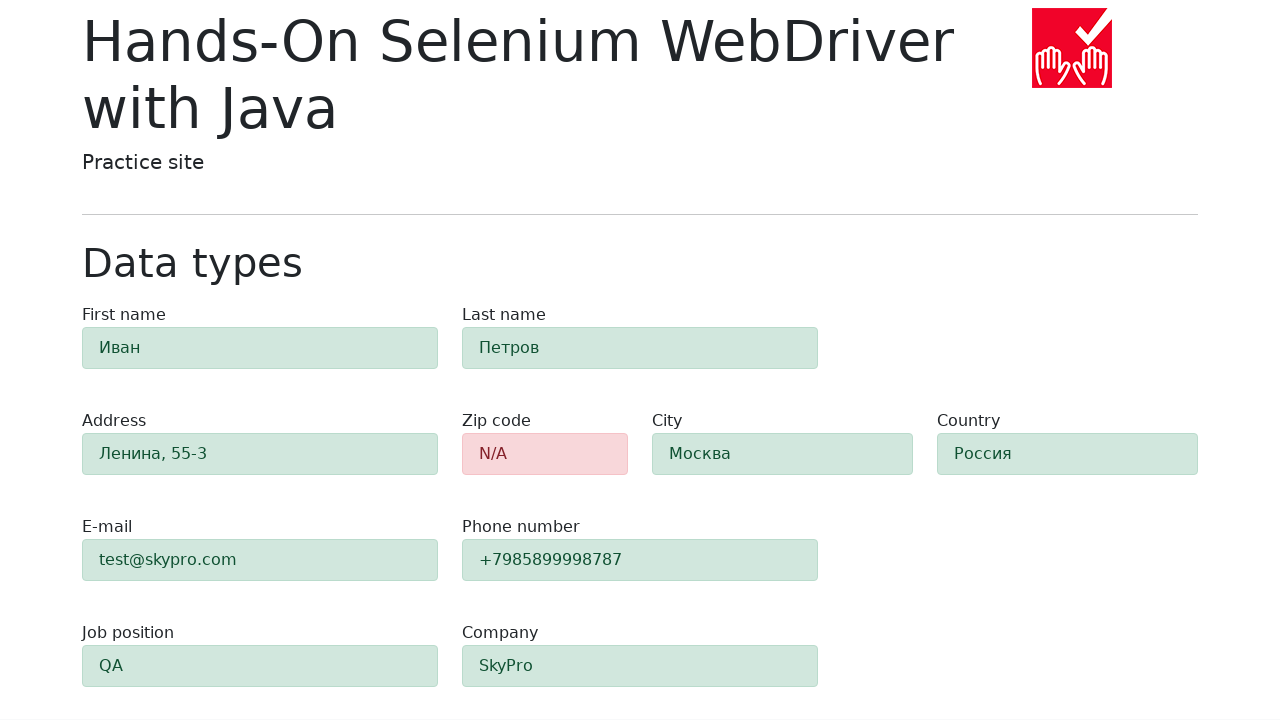

Verified job-position field has 'success' validation state
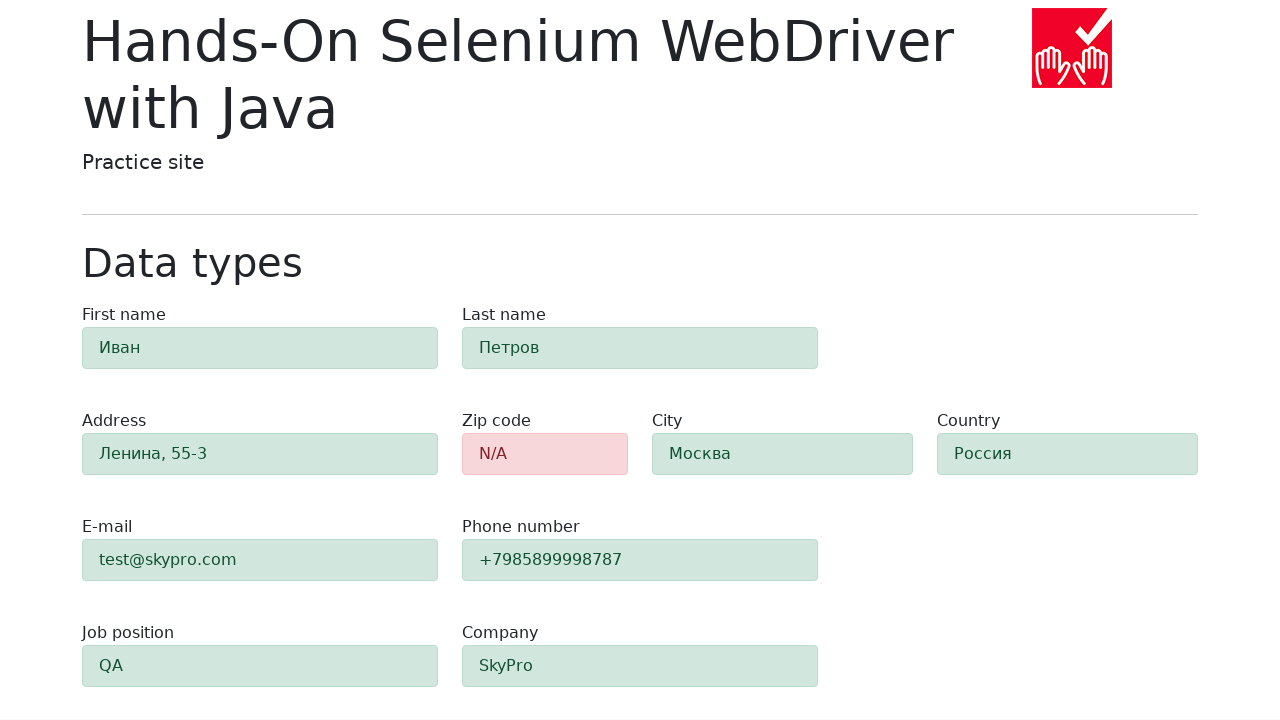

Verified company field has 'success' validation state
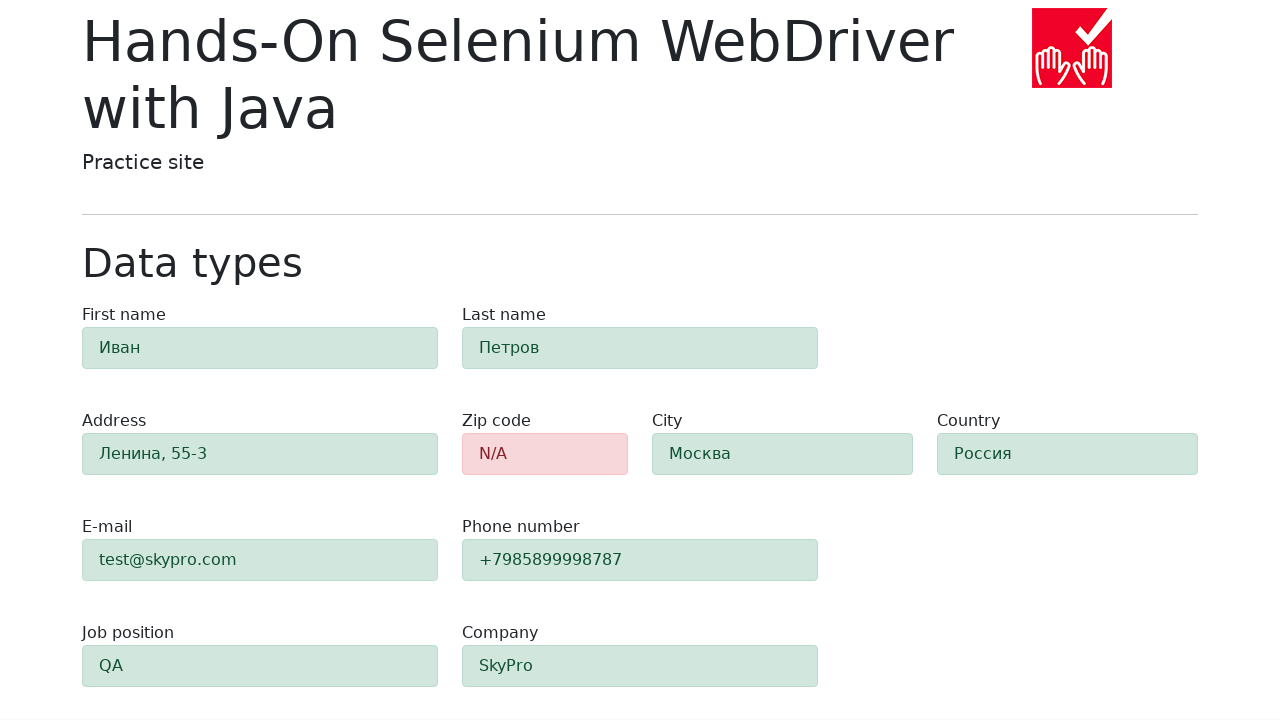

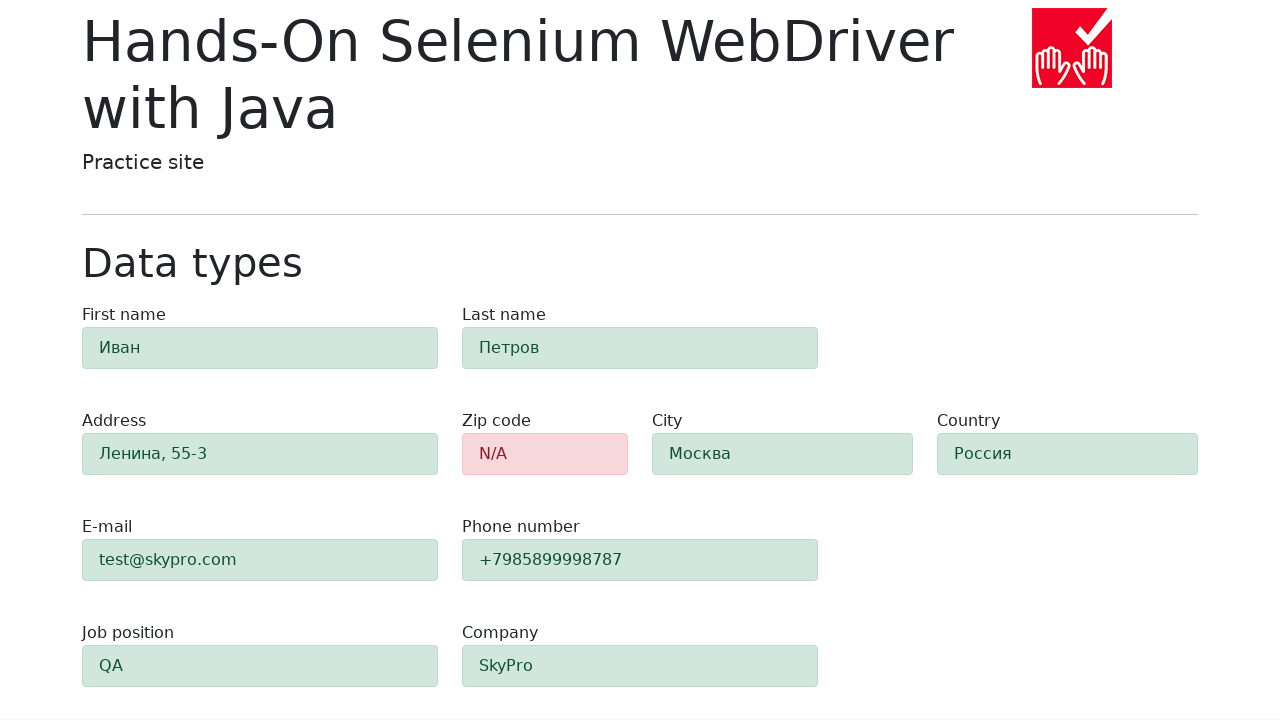